Tests opting out of A/B tests by adding an opt-out cookie after visiting the page, then refreshing to verify the page shows "No A/B Test" heading.

Starting URL: http://the-internet.herokuapp.com/abtest

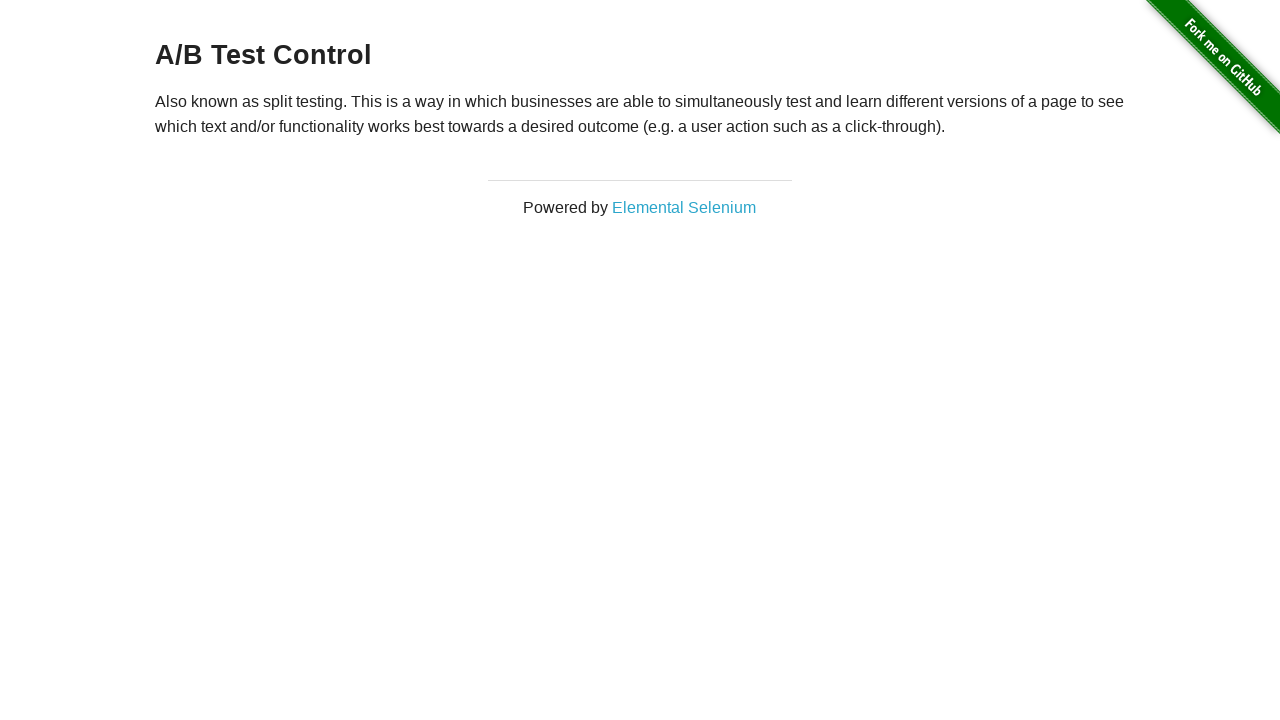

Waited for h3 heading to be present on initial page load
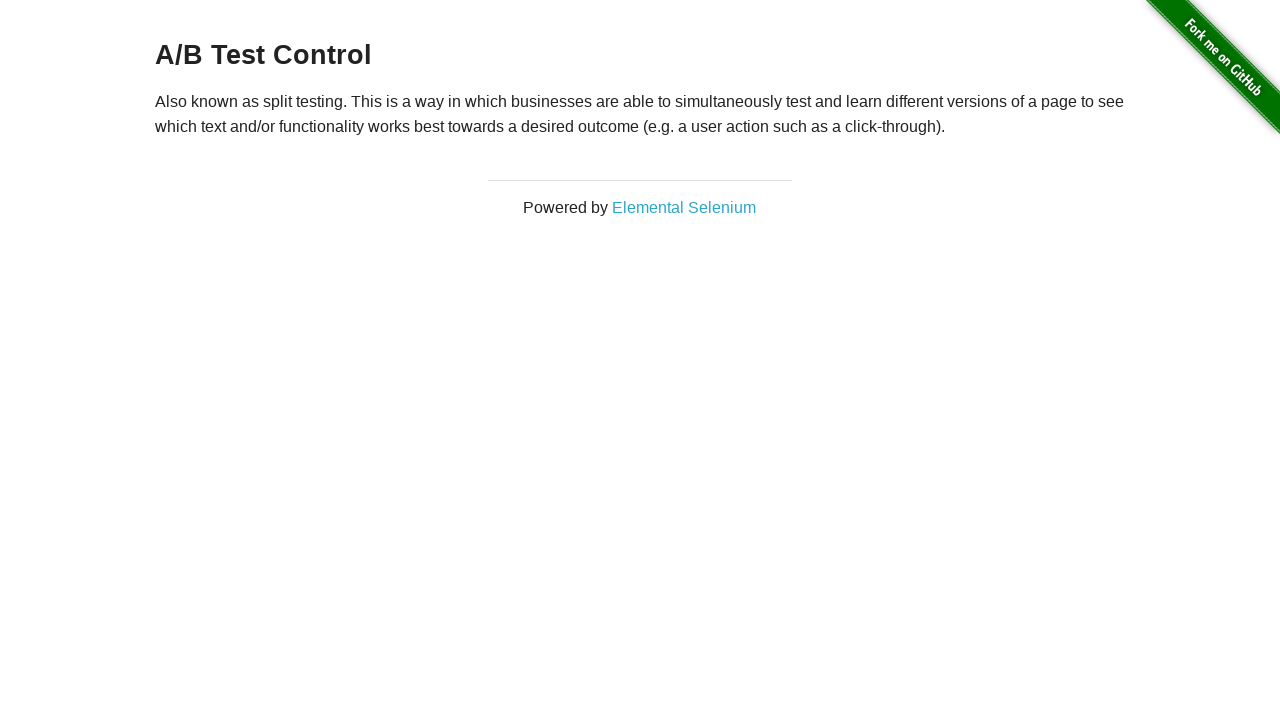

Added optimizelyOptOut cookie to opt out of A/B tests
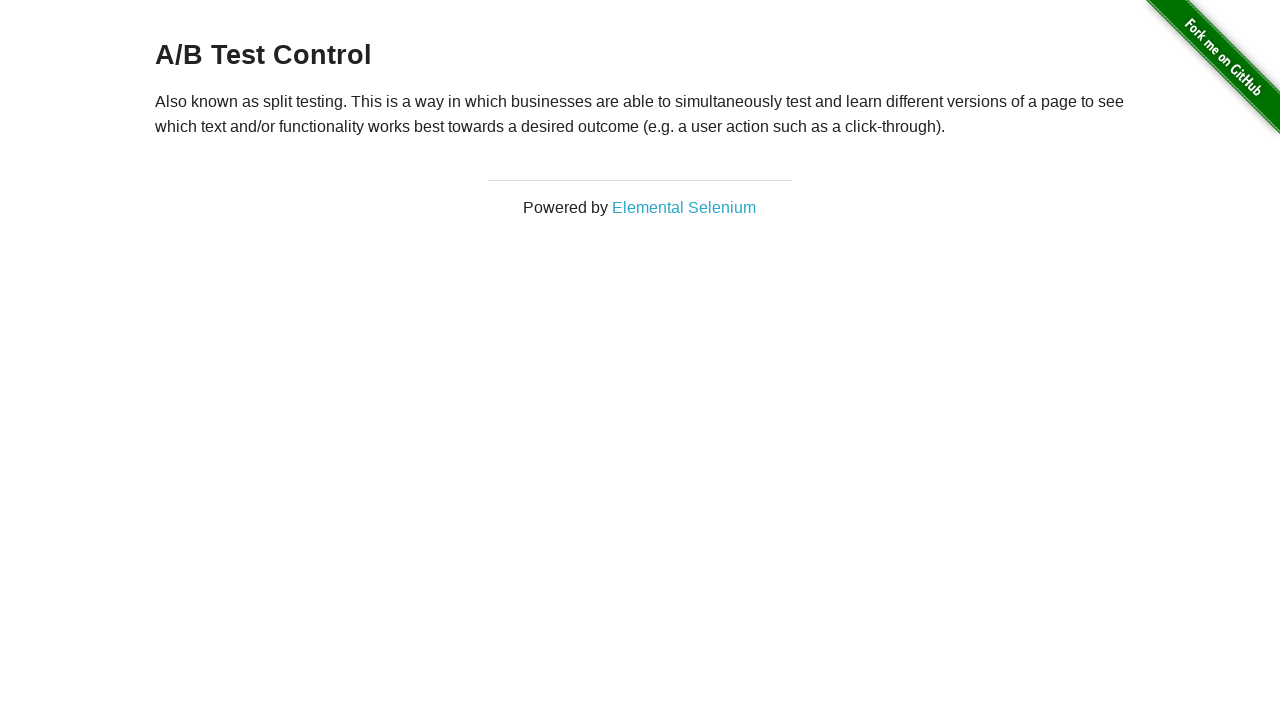

Reloaded page after adding opt-out cookie
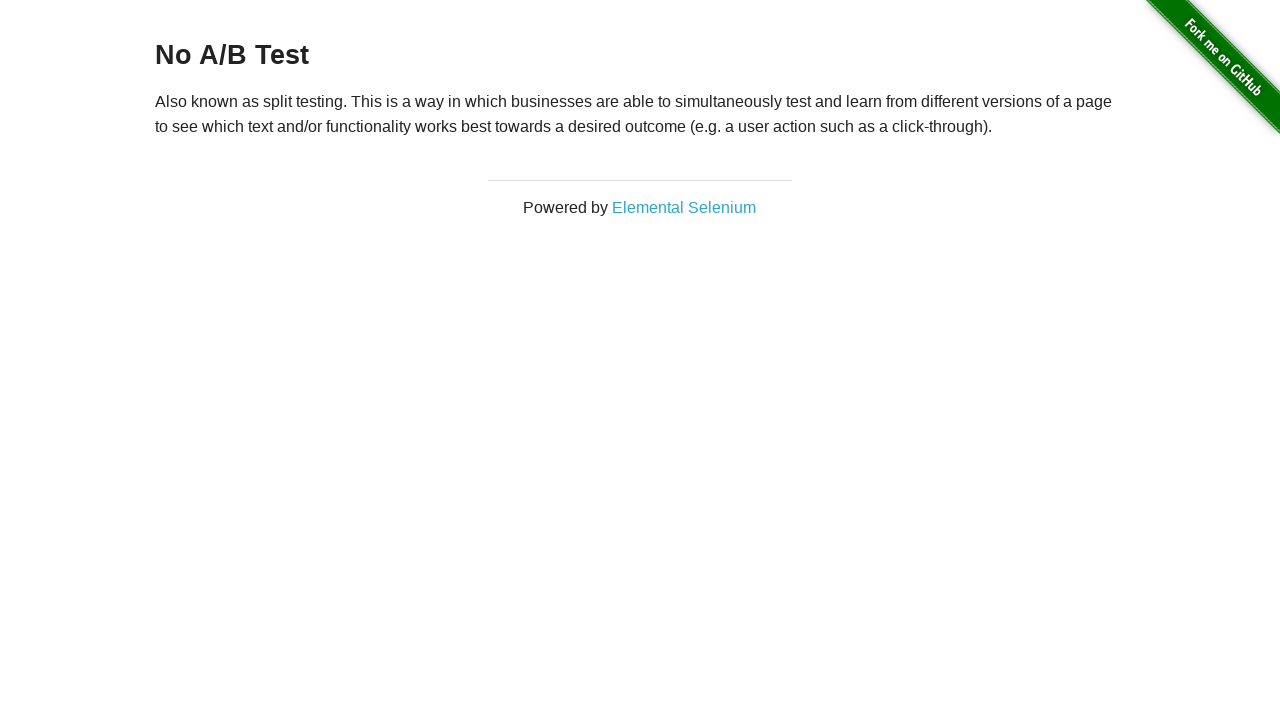

Waited for h3 heading to load after page refresh - should now show 'No A/B Test'
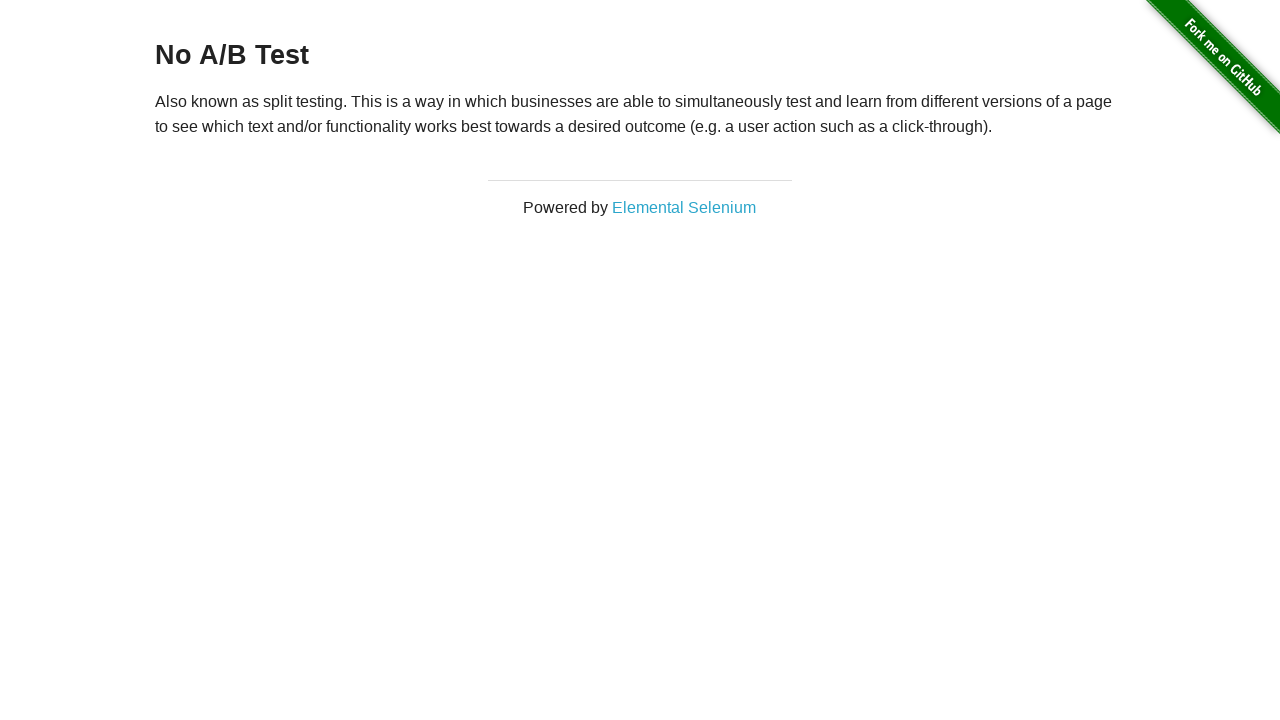

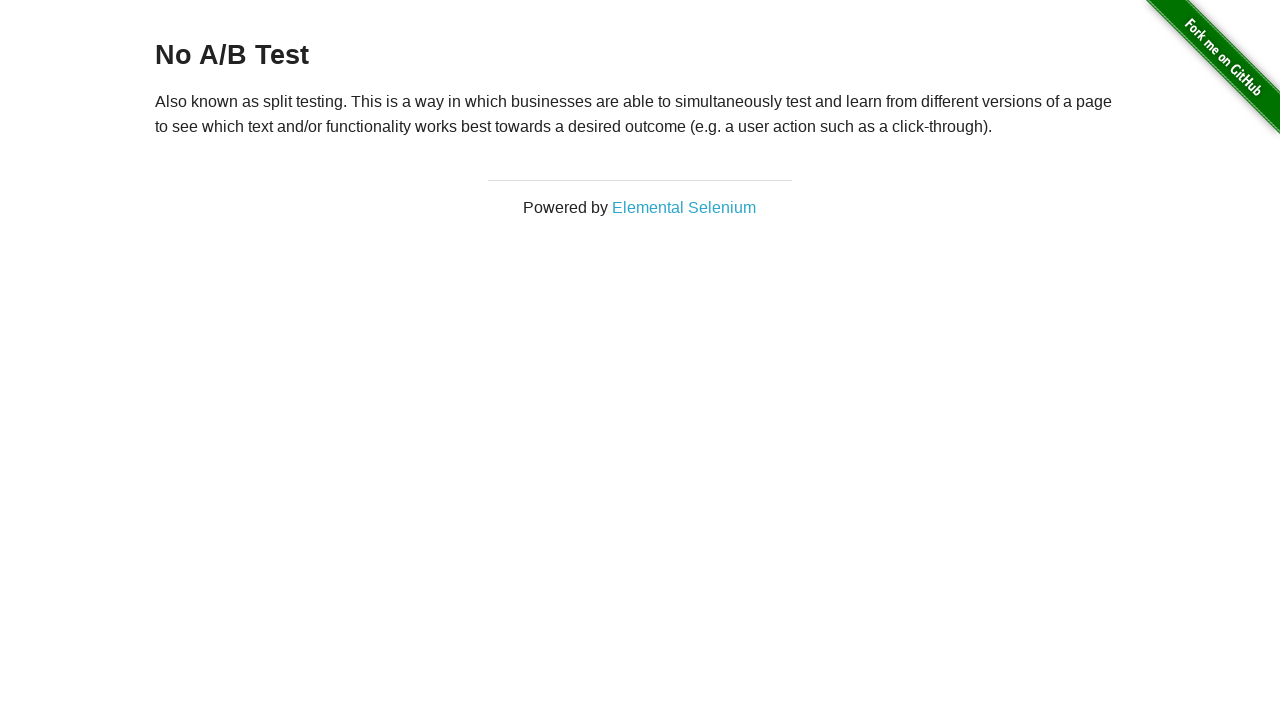